Maximizes the browser window, clears all cookies, and navigates to the SpiceJet airline website to verify the page loads correctly.

Starting URL: https://spicejet.com/

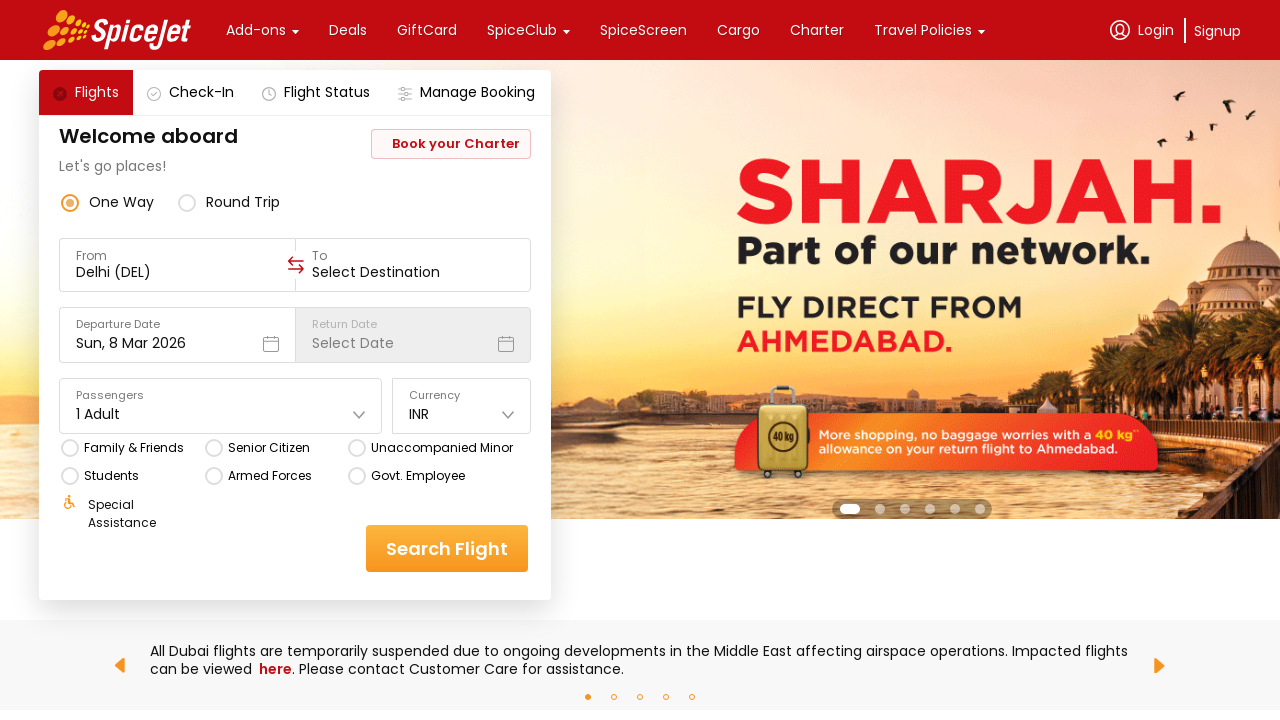

Cleared all cookies from the browser context
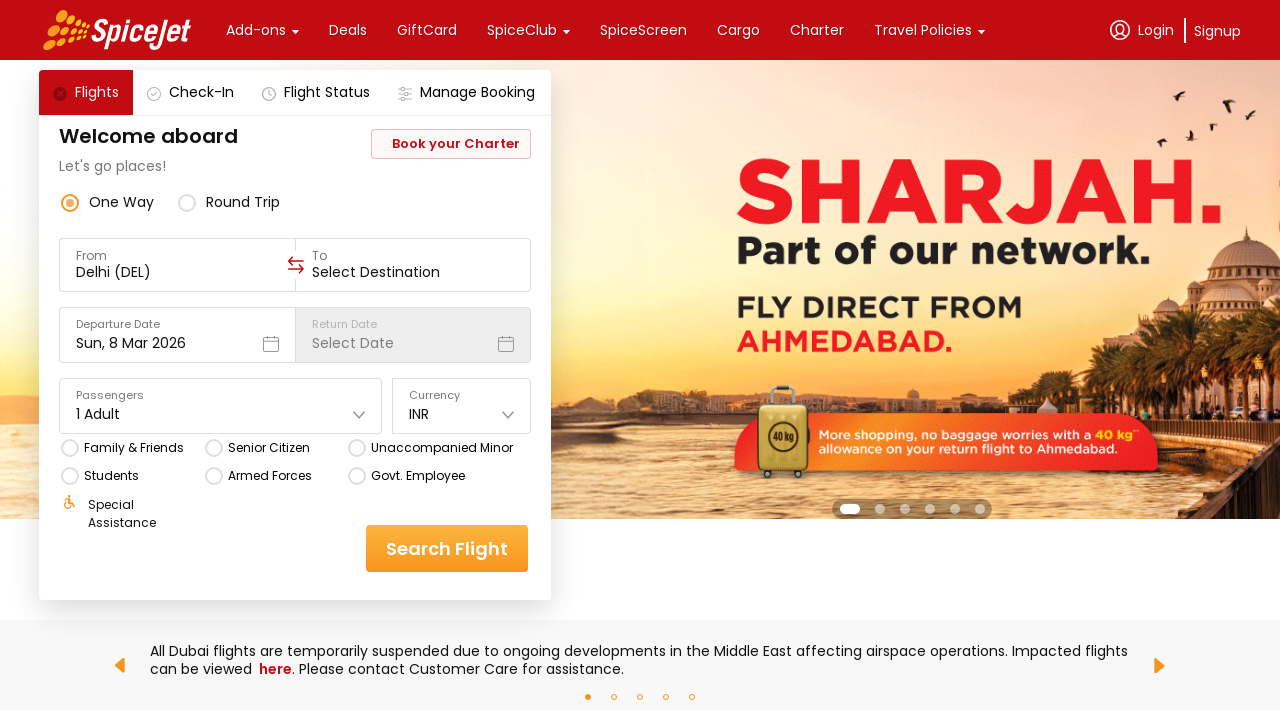

Waited for page to reach domcontentloaded state
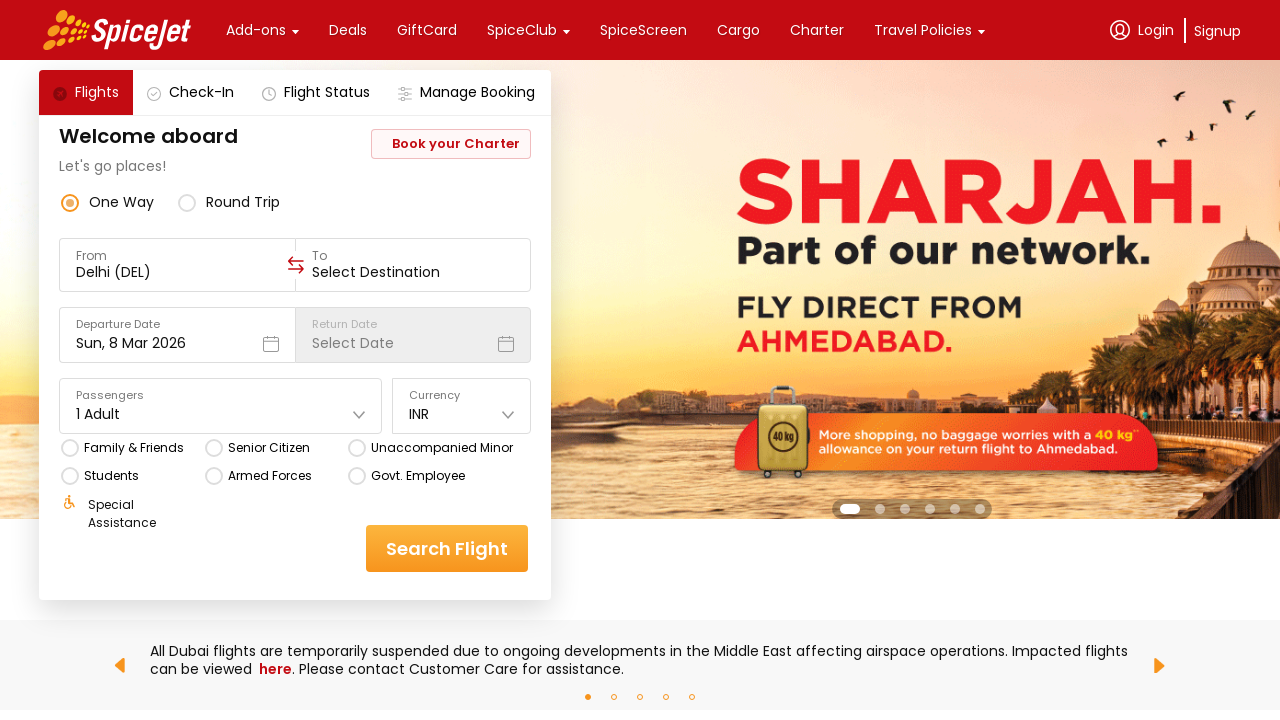

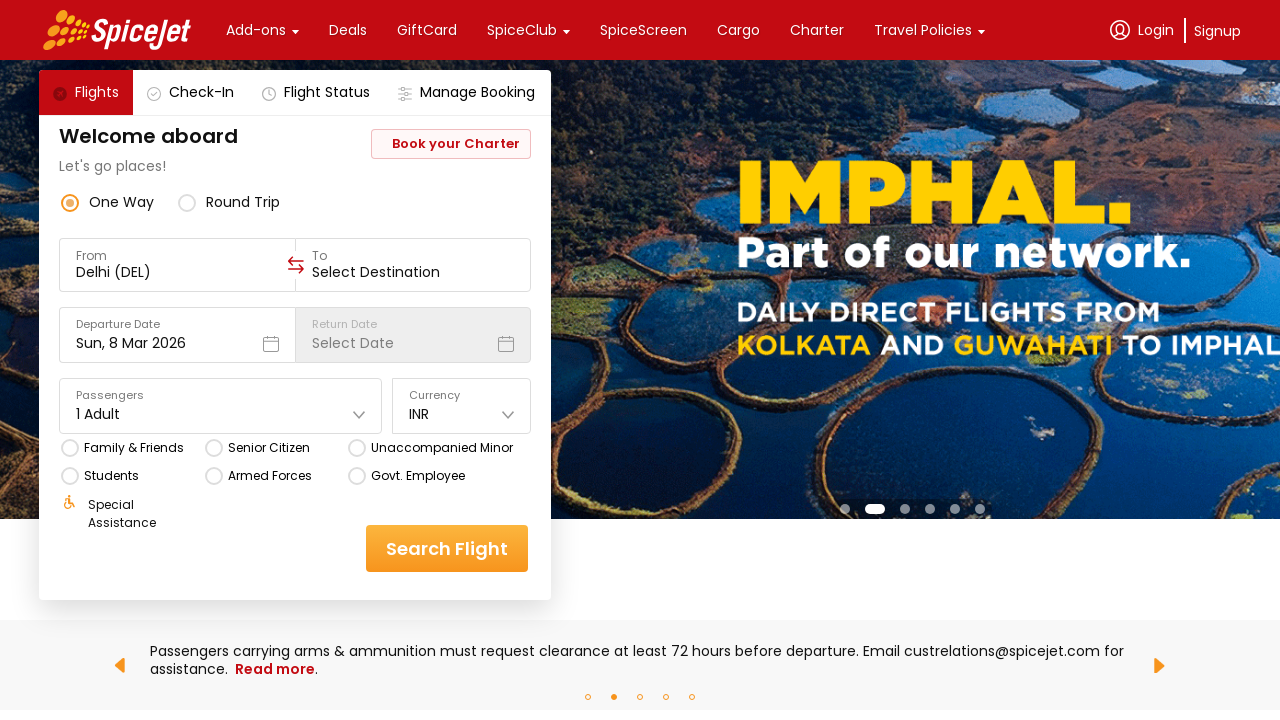